Tests confirm dialog handling by clicking a button to trigger a confirm dialog and accepting it.

Starting URL: https://demoqa.com/alerts

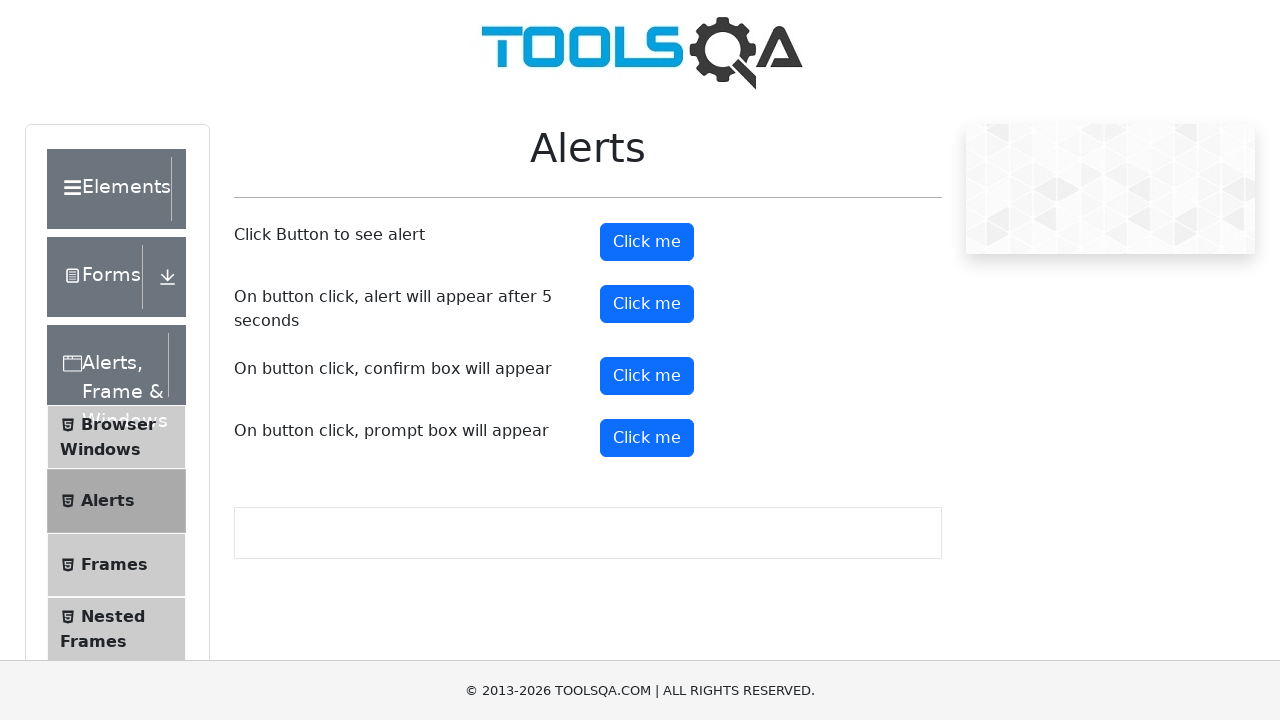

Set up dialog handler to accept confirm dialogs
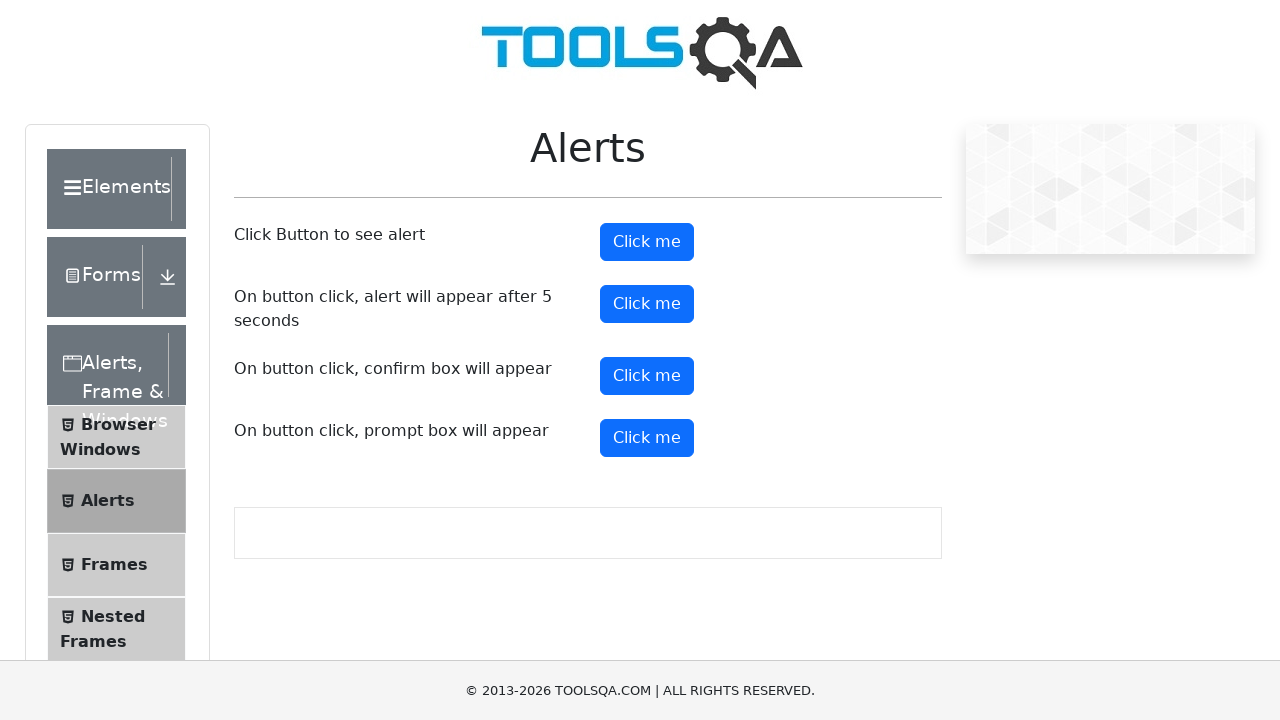

Clicked confirm button to trigger confirm dialog at (647, 376) on #confirmButton
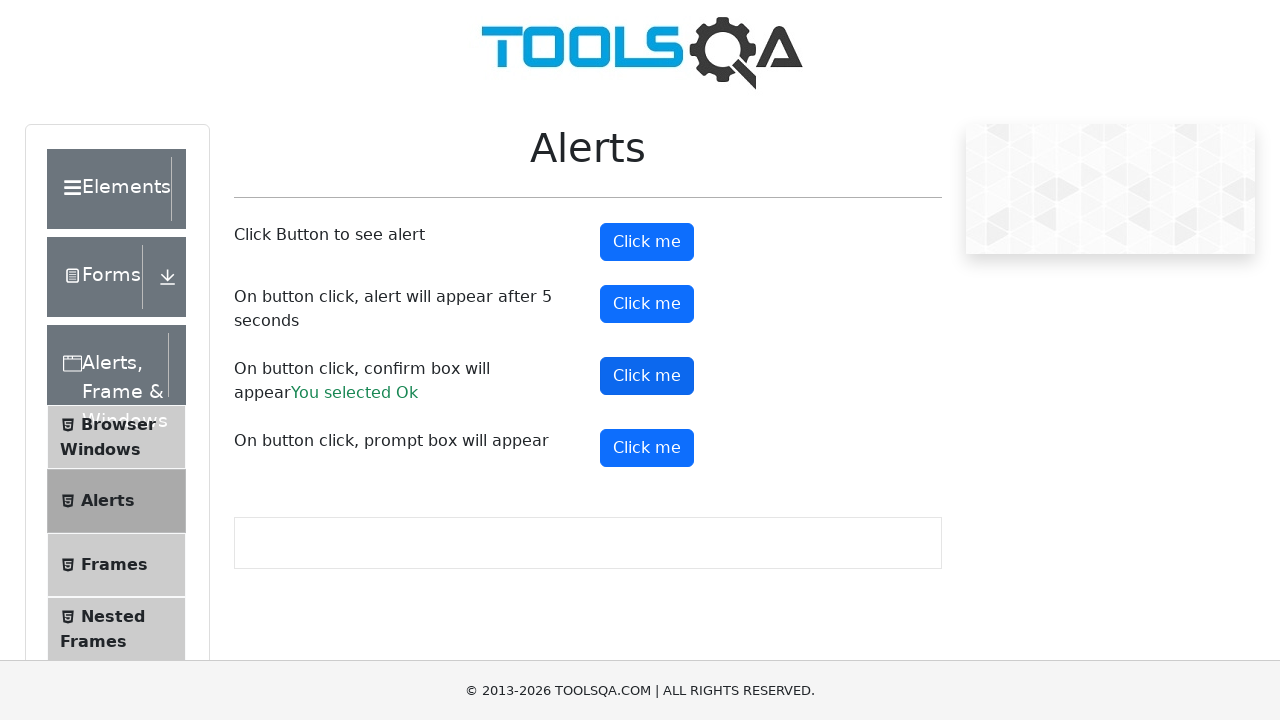

Confirm dialog result text appeared
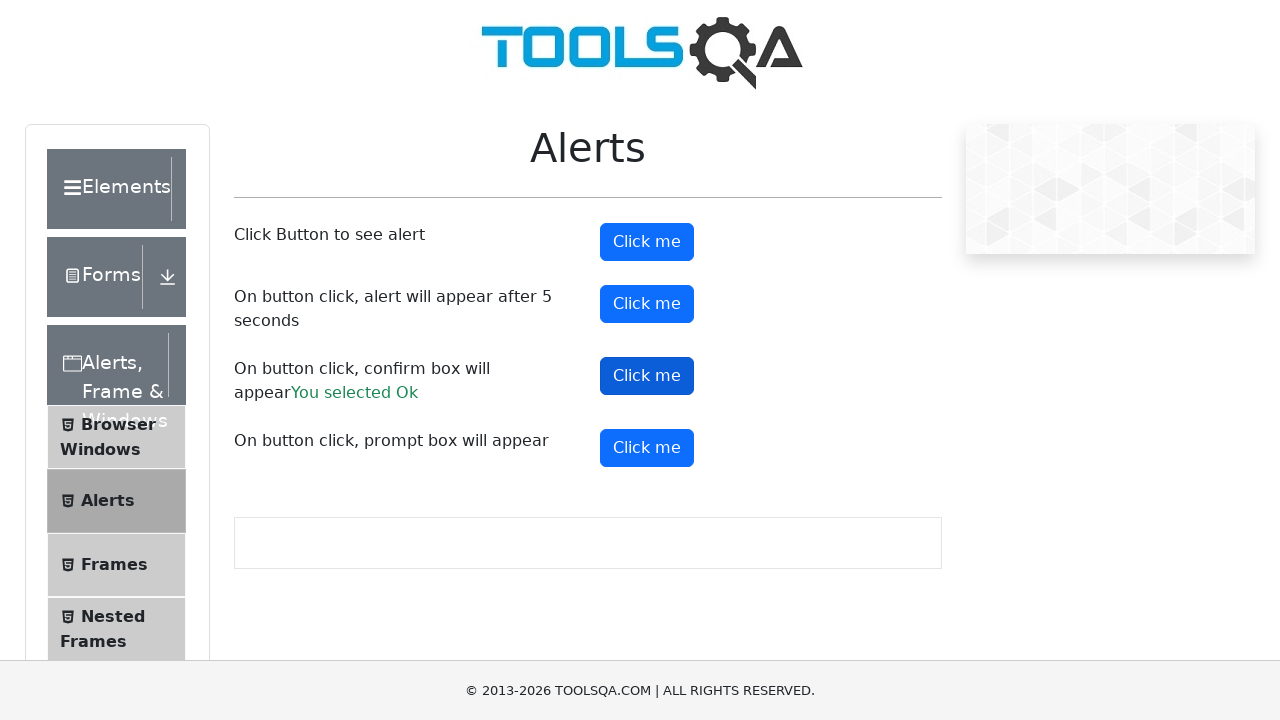

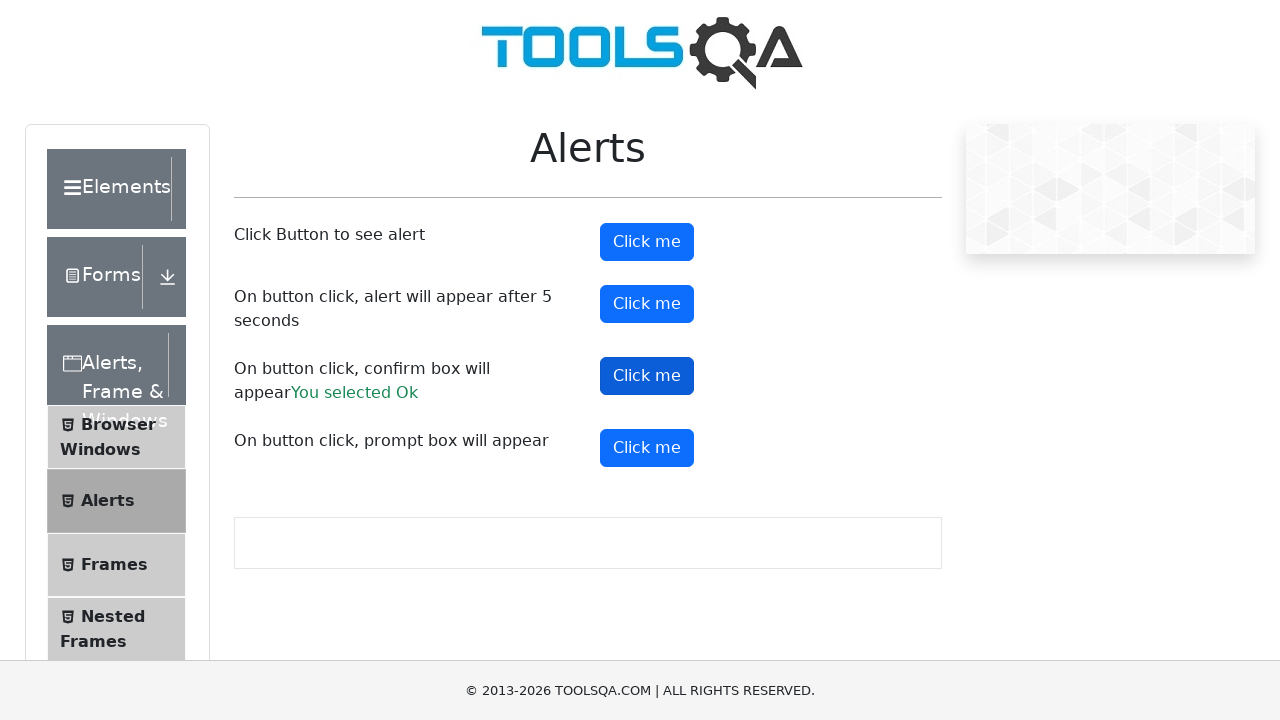